Opens The Internet test application homepage with browser parameter handling and maximizes the window

Starting URL: https://the-internet.herokuapp.com/

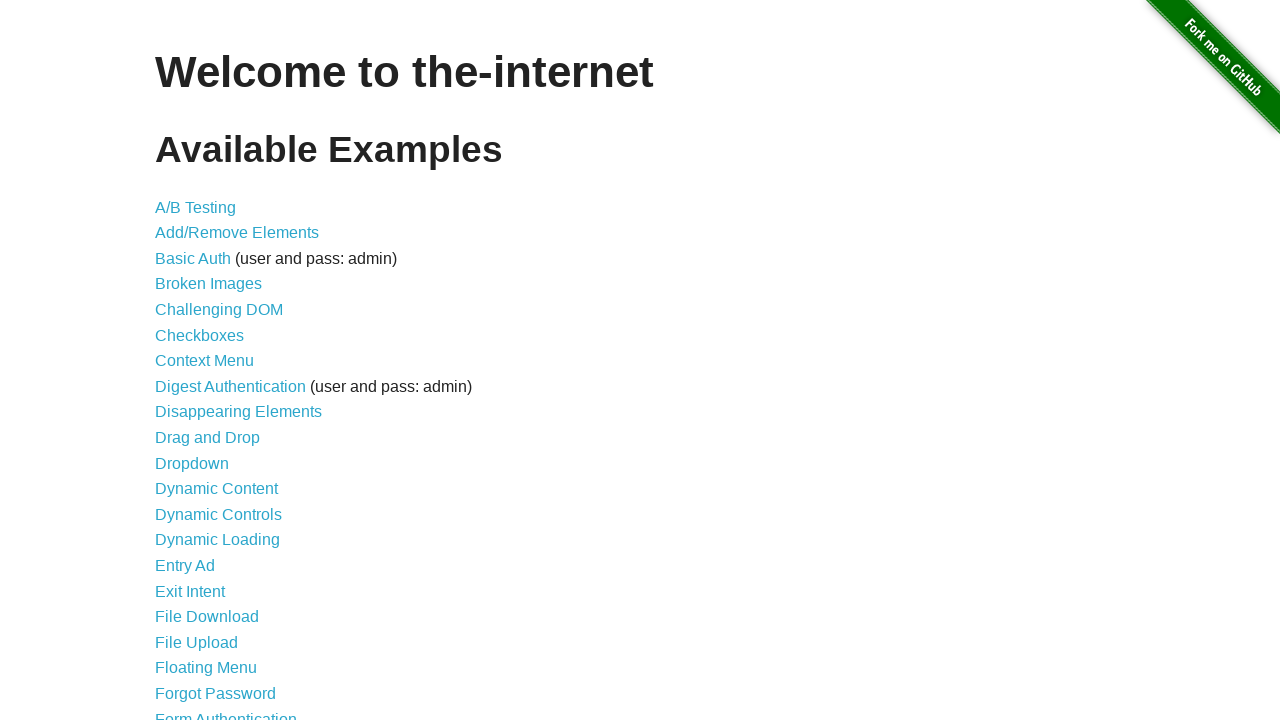

Set viewport size to 1920x1080
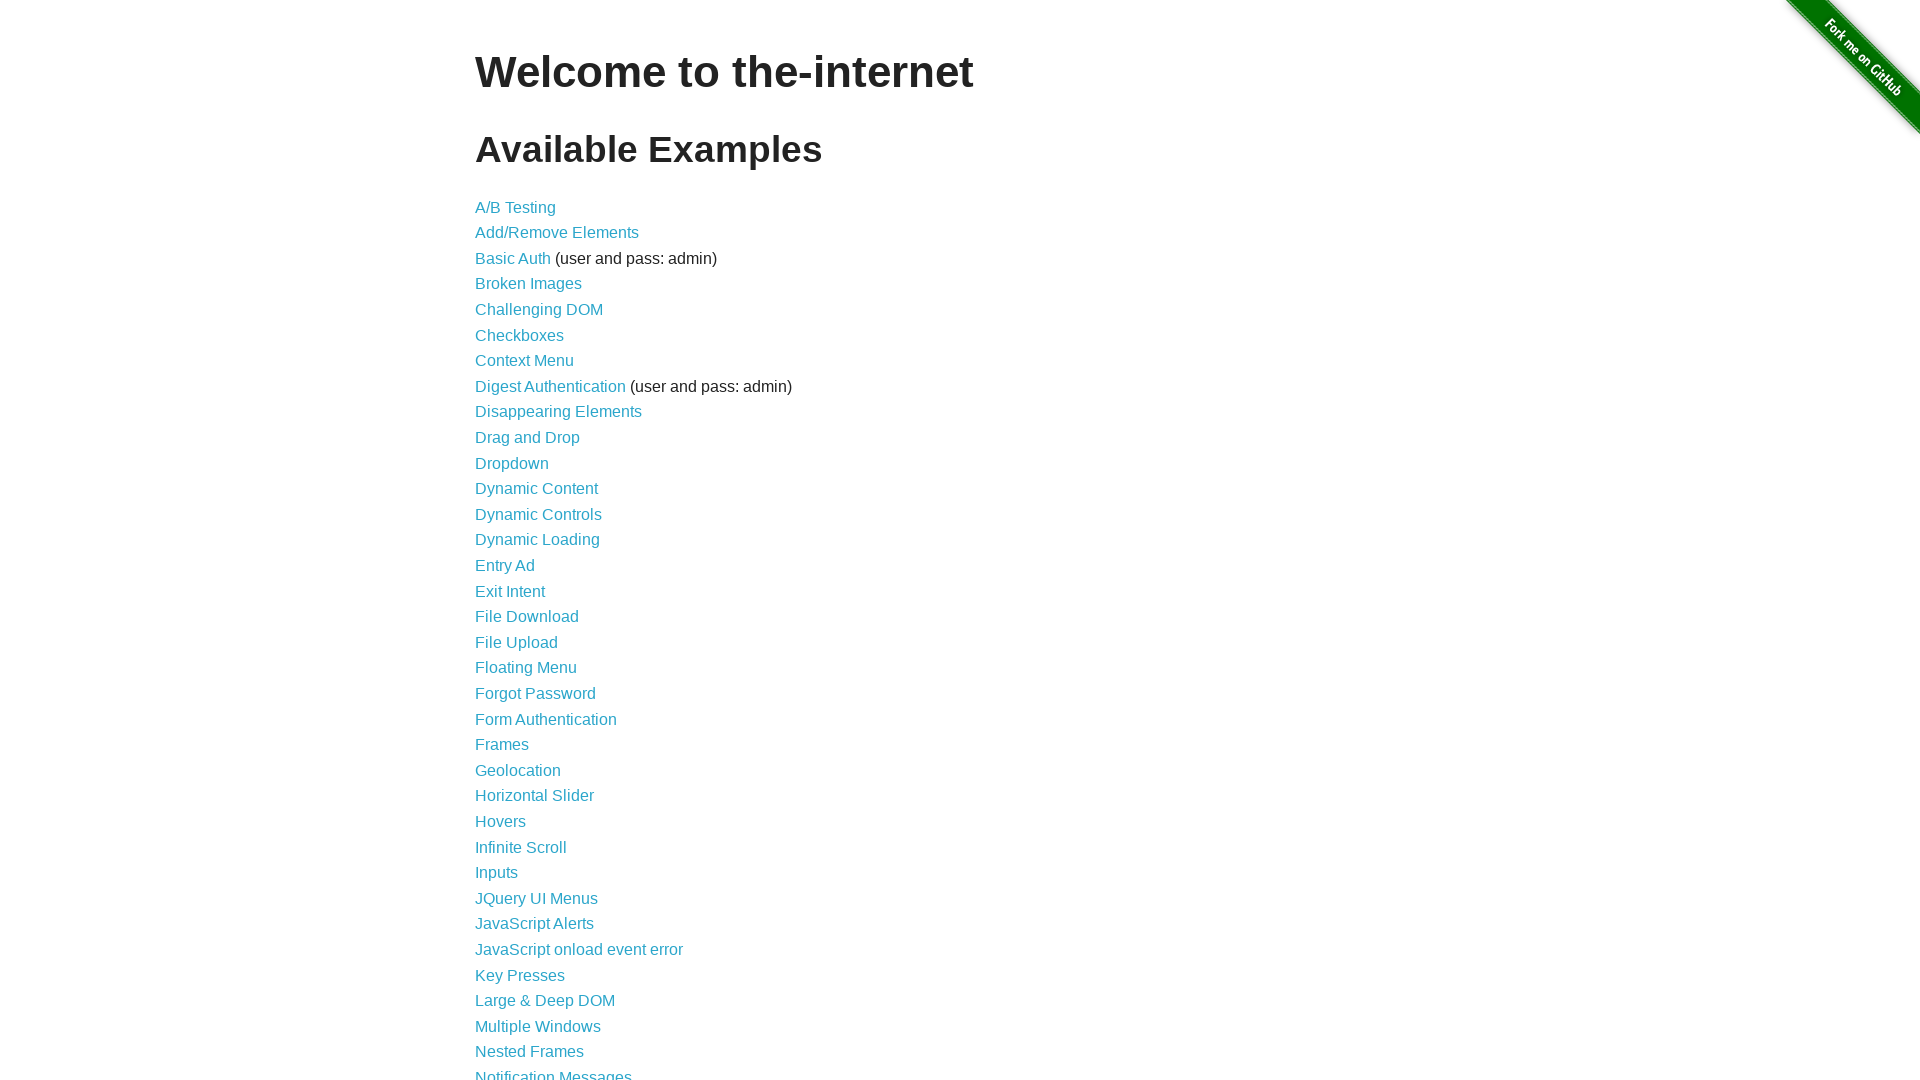

Navigated to The Internet homepage
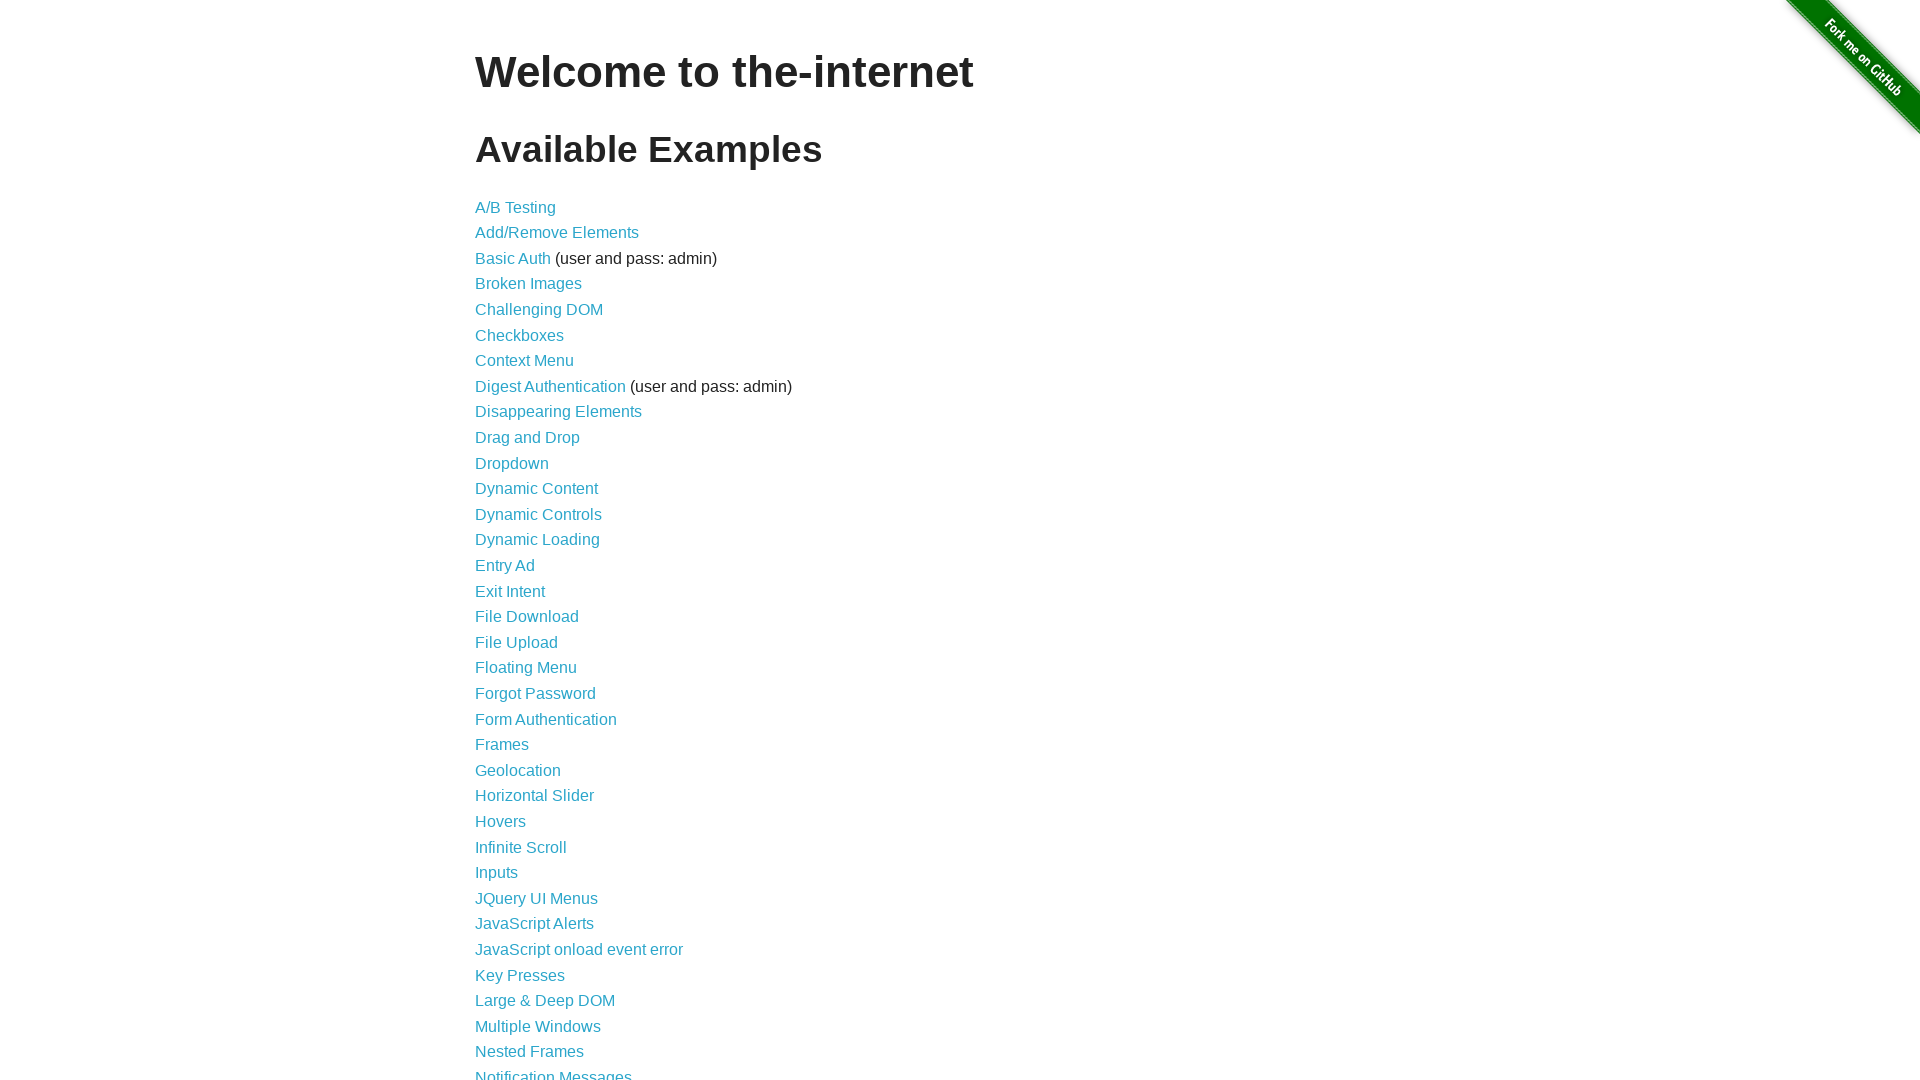

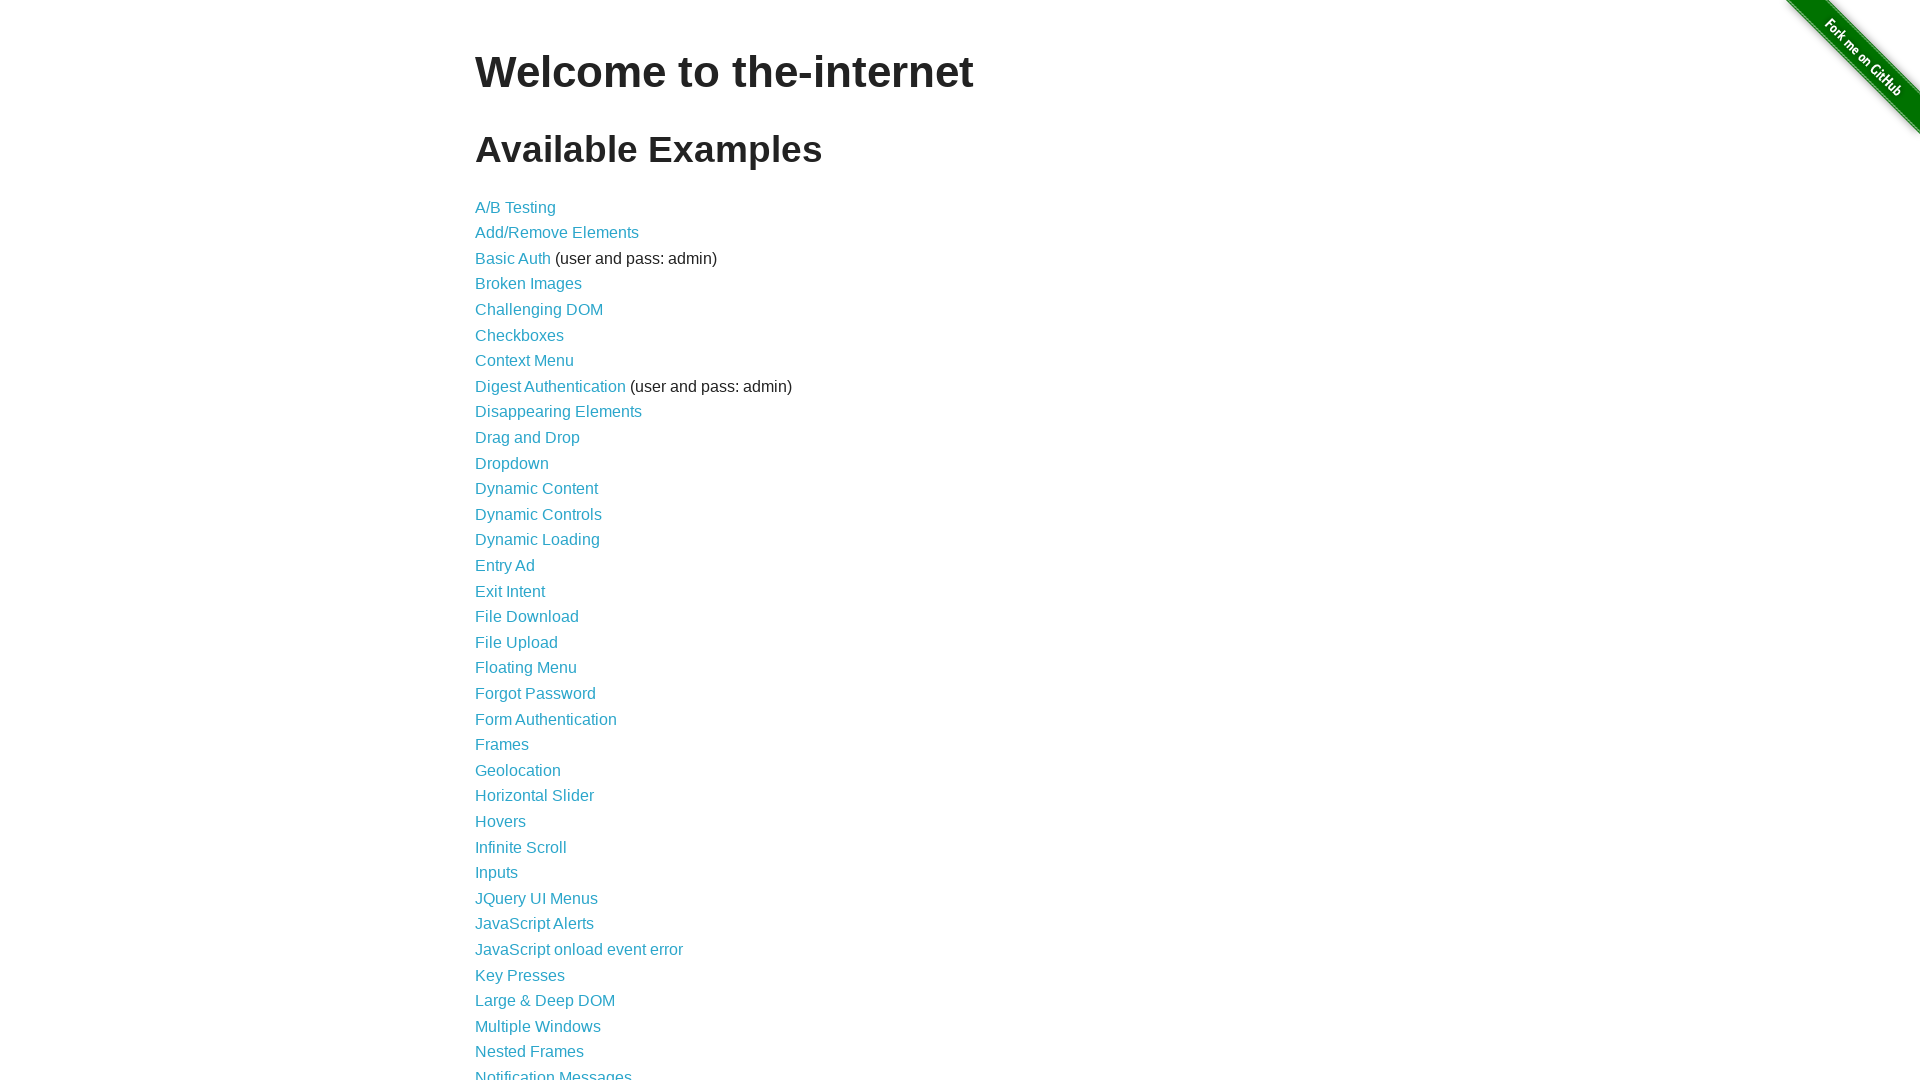